Tests JavaScript prompt alert functionality on W3Schools tryit editor by triggering a prompt dialog and interacting with it

Starting URL: https://www.w3schools.com/jsref/tryit.asp?filename=tryjsref_prompt

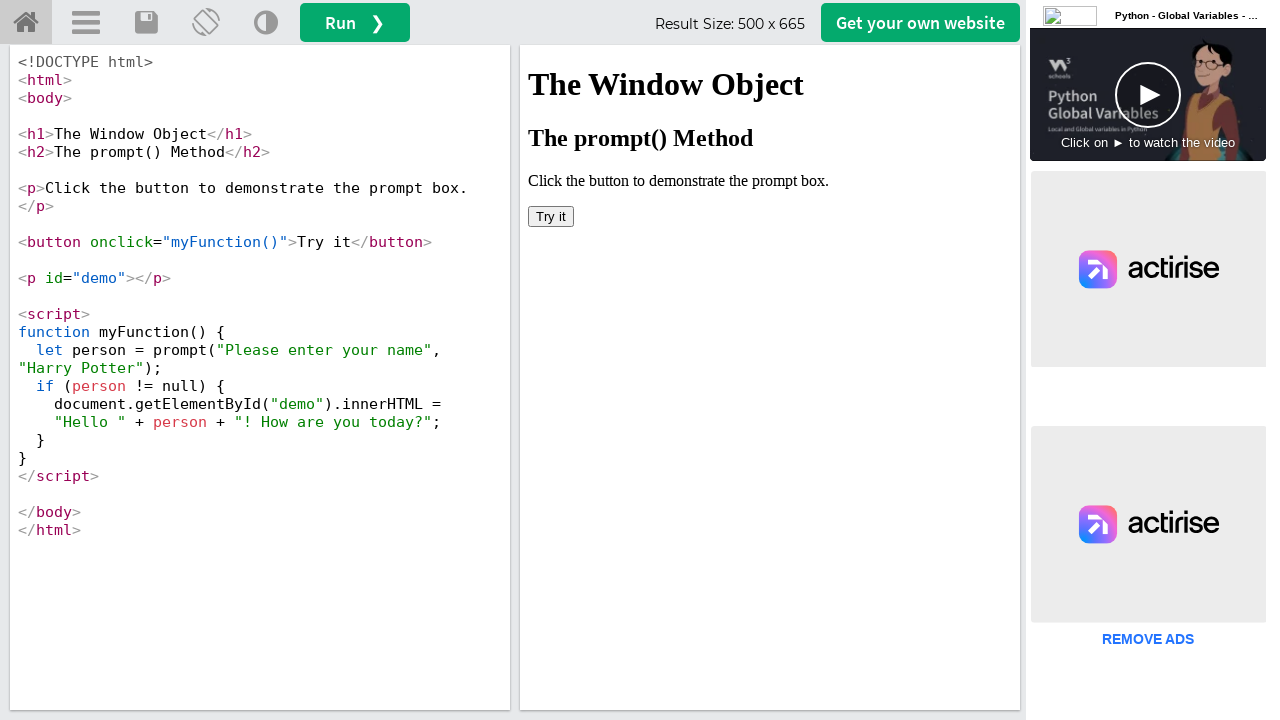

Waited 3 seconds for iframe to load
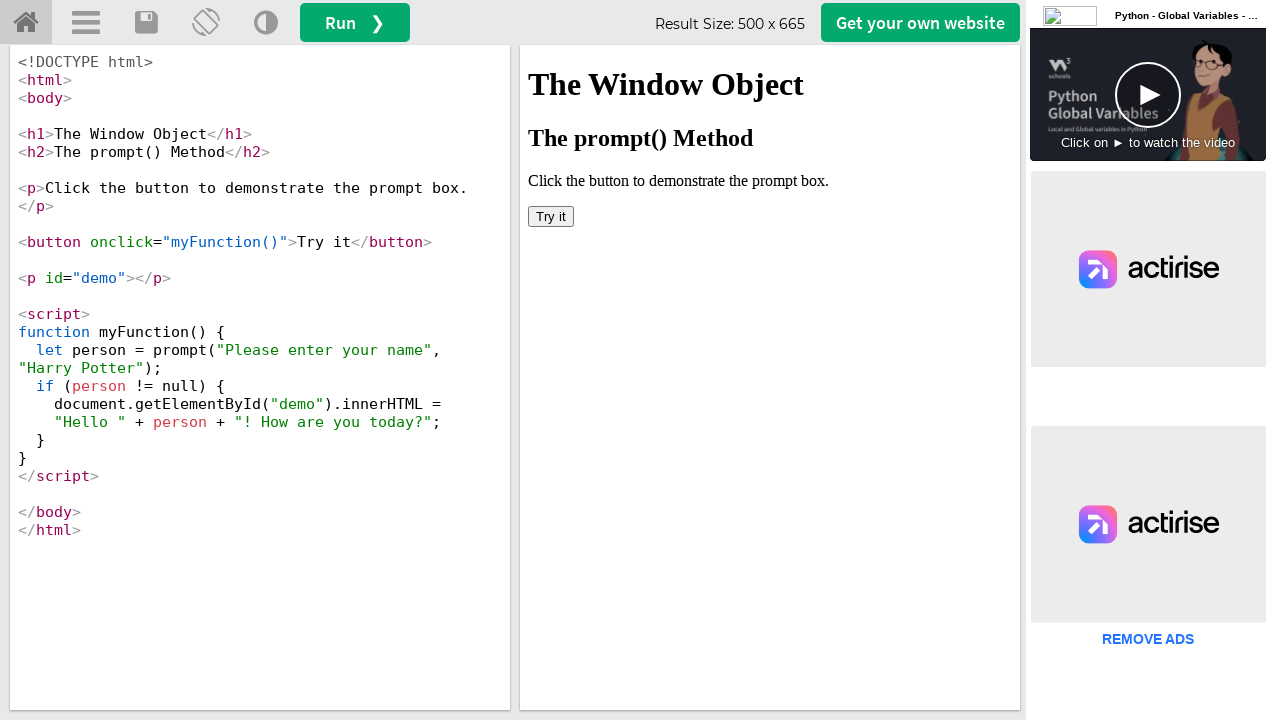

Located iframe#iframeResult
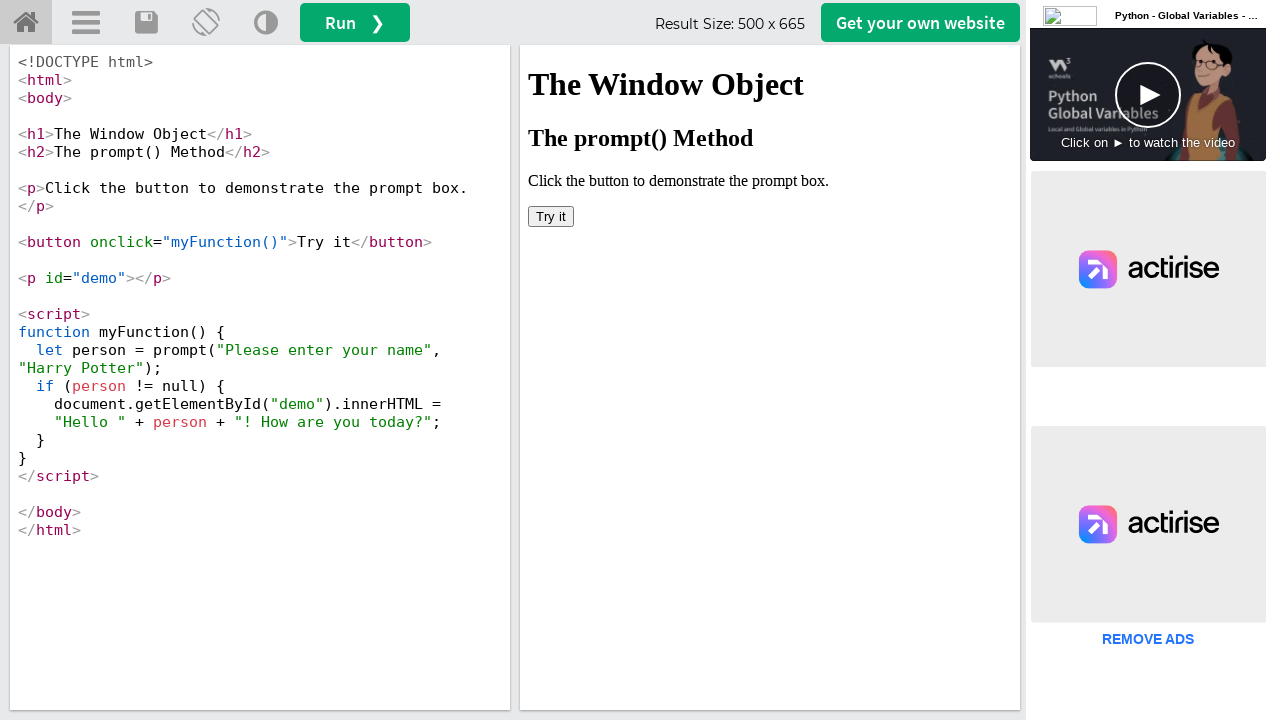

Clicked 'Try it' button inside iframe to trigger JavaScript prompt at (551, 216) on iframe#iframeResult >> internal:control=enter-frame >> button:has-text('Try it')
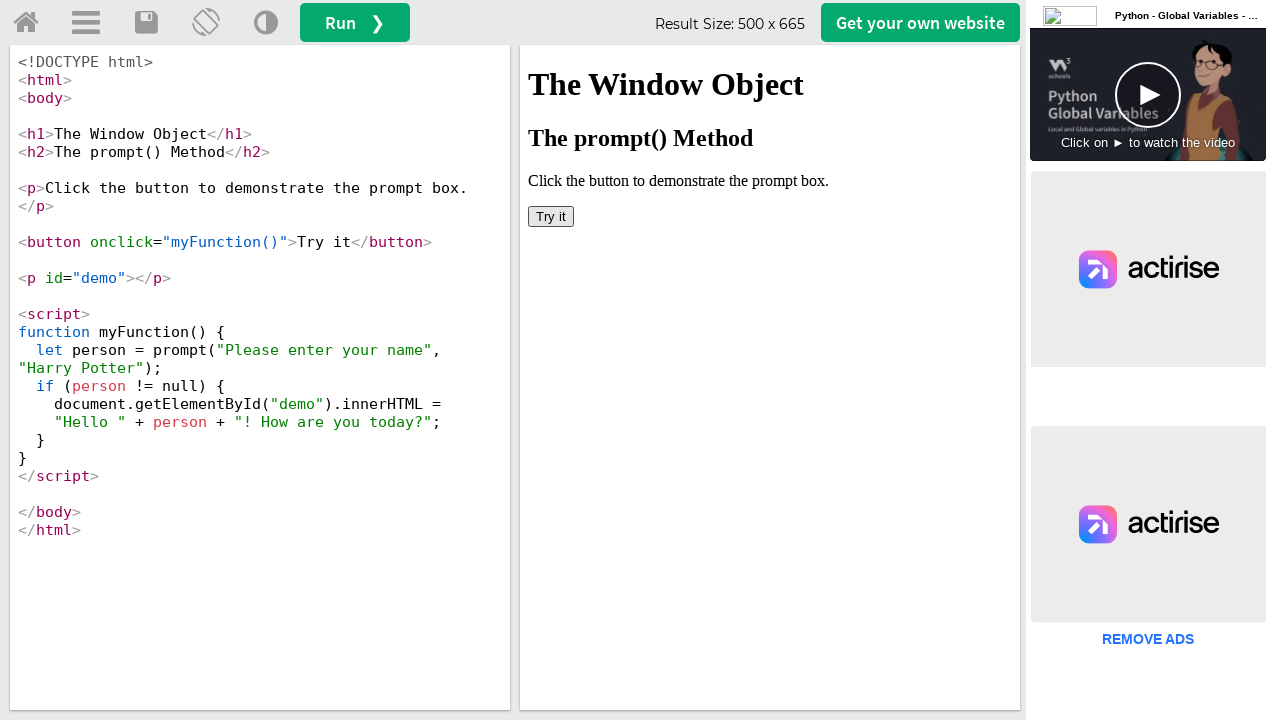

Set up dialog handler to accept prompt with 'Welcome' text
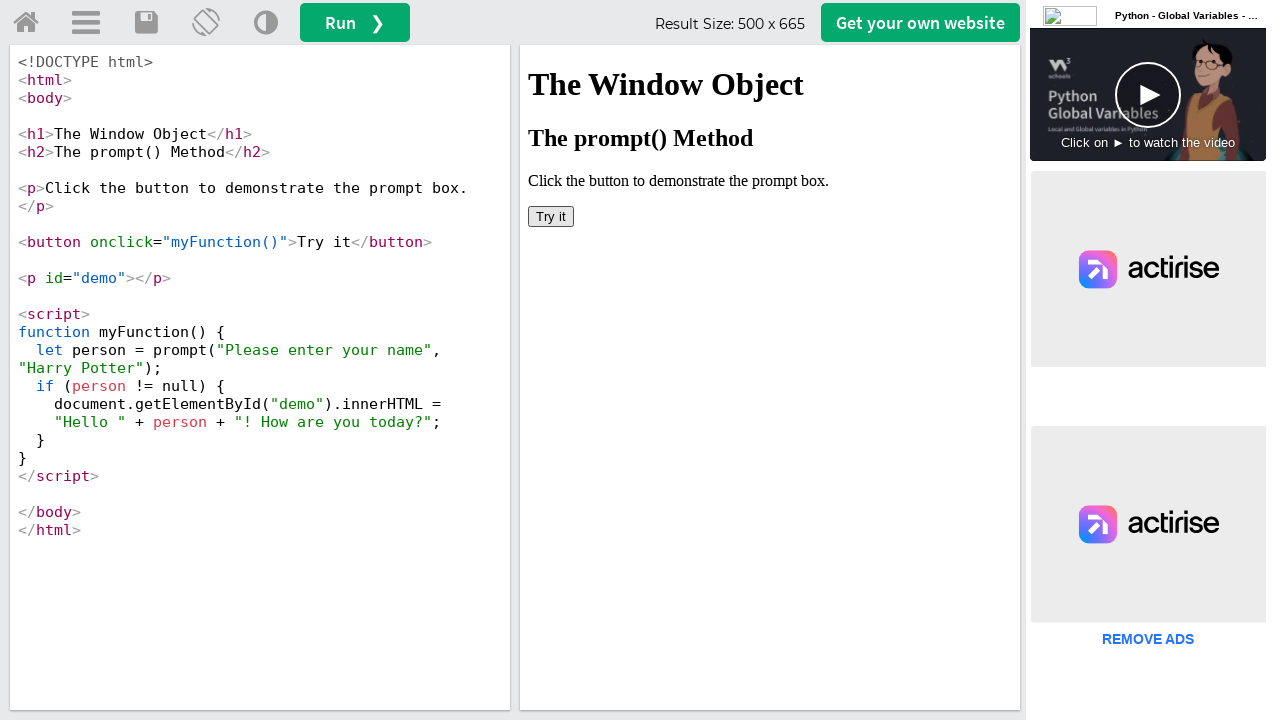

Waited 2 seconds to see prompt result
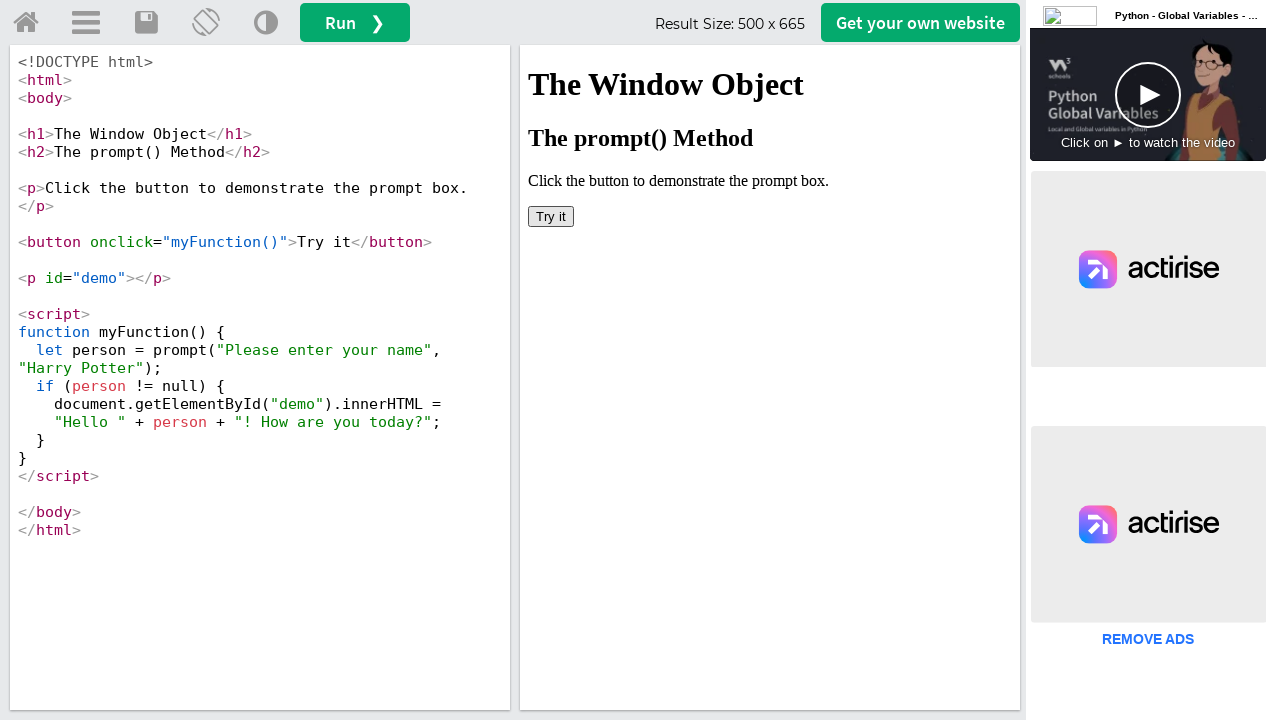

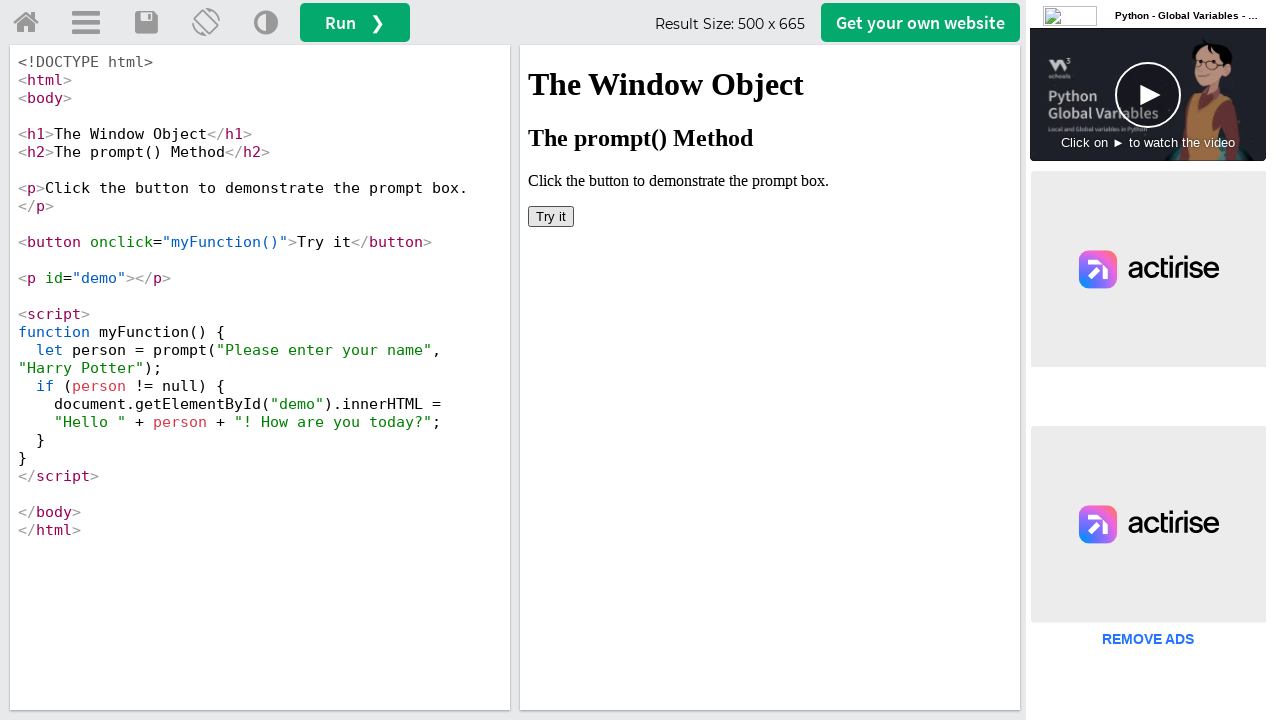